Creates a new paste on Pastebin by entering text content, setting an expiration time, adding a title, and submitting the form.

Starting URL: https://pastebin.com

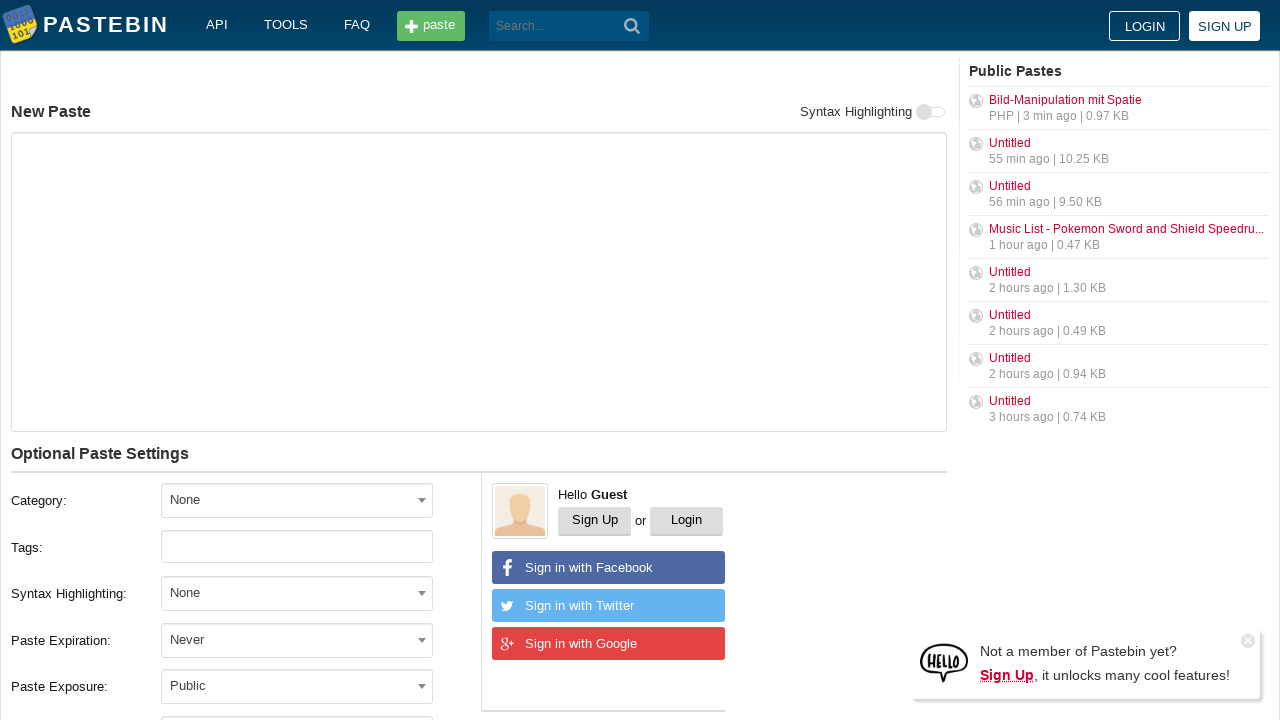

Filled paste text field with sample content on #postform-text
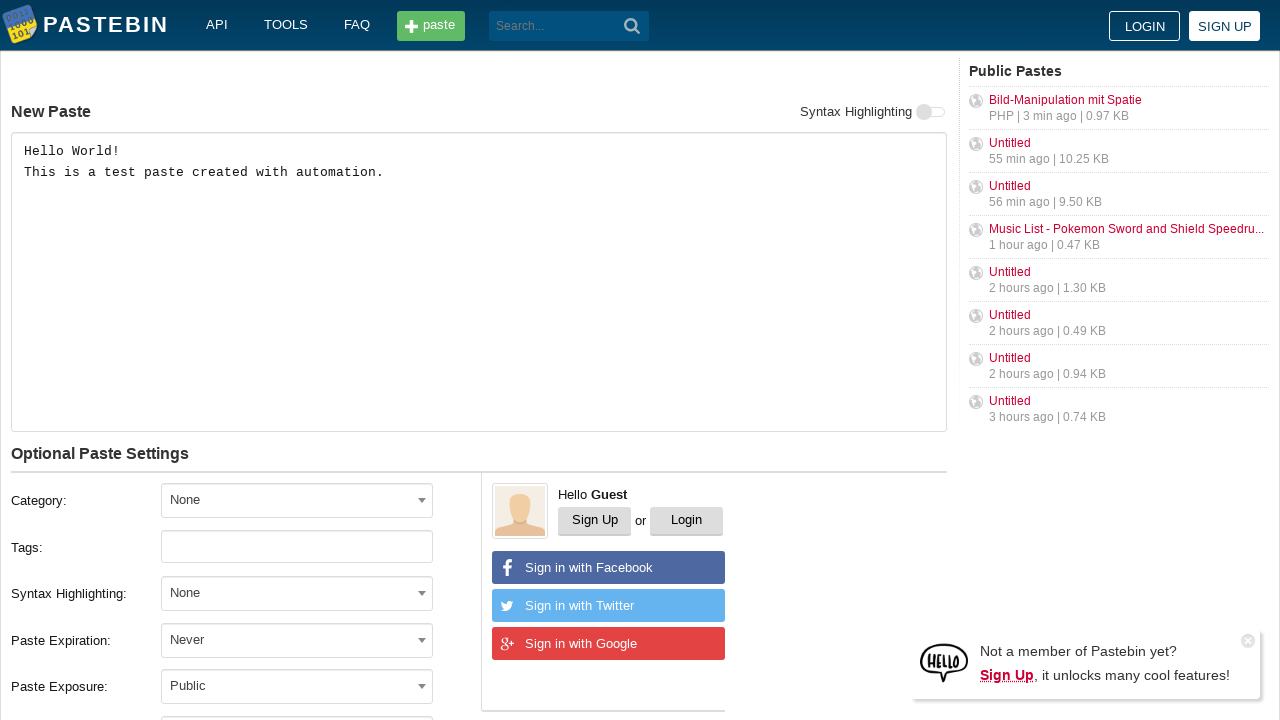

Clicked expiration dropdown to open options at (297, 640) on #select2-postform-expiration-container
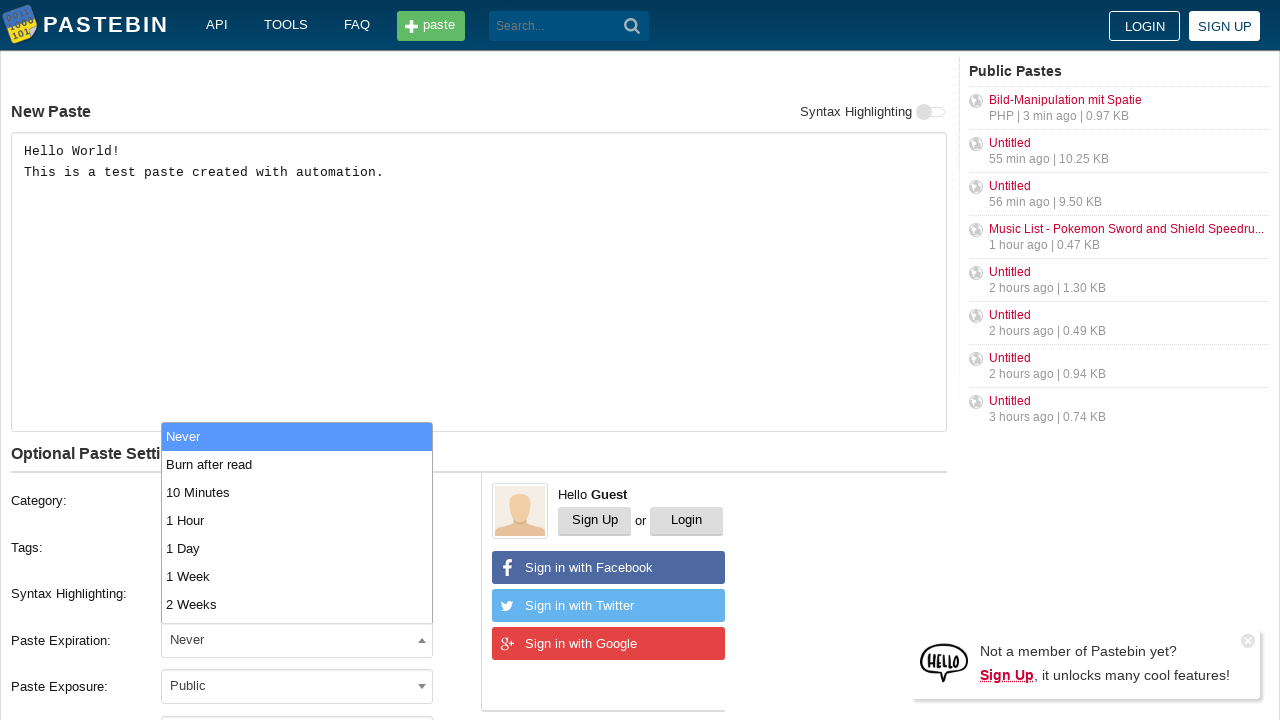

Selected '10 Minutes' expiration time at (297, 492) on xpath=//li[text()='10 Minutes']
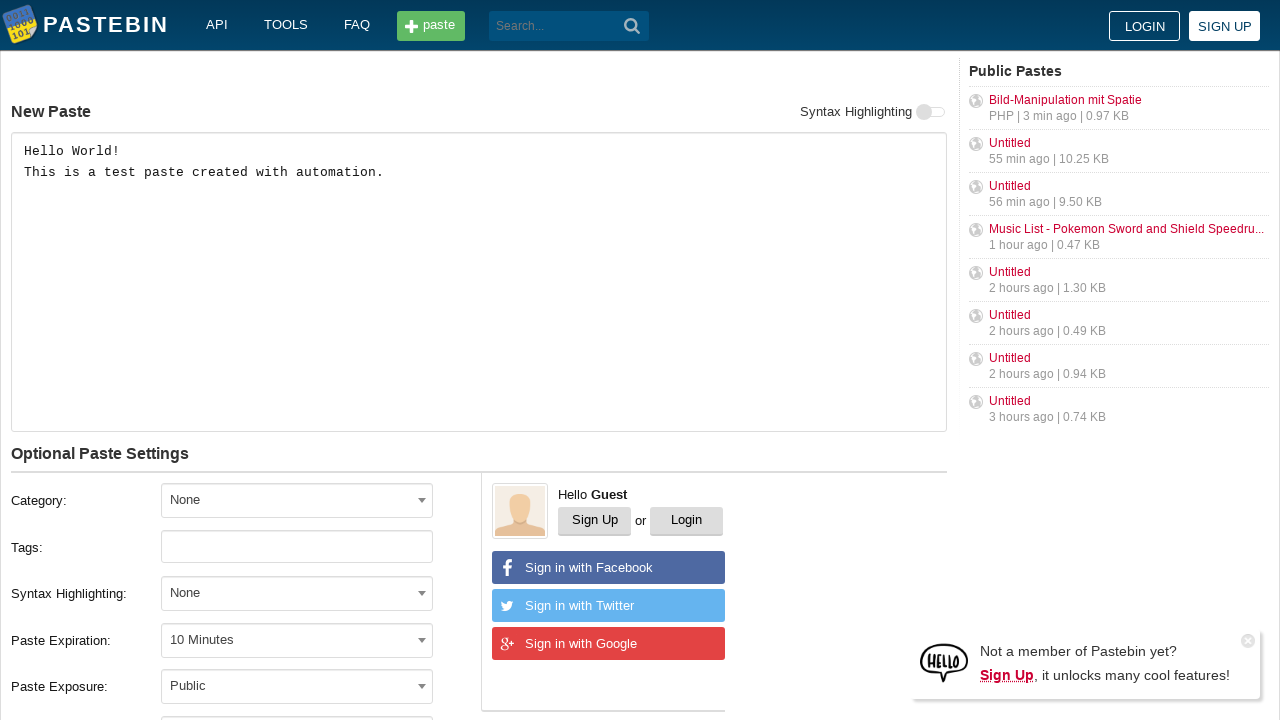

Filled paste title field with 'Test Paste - Automation Demo' on #postform-name
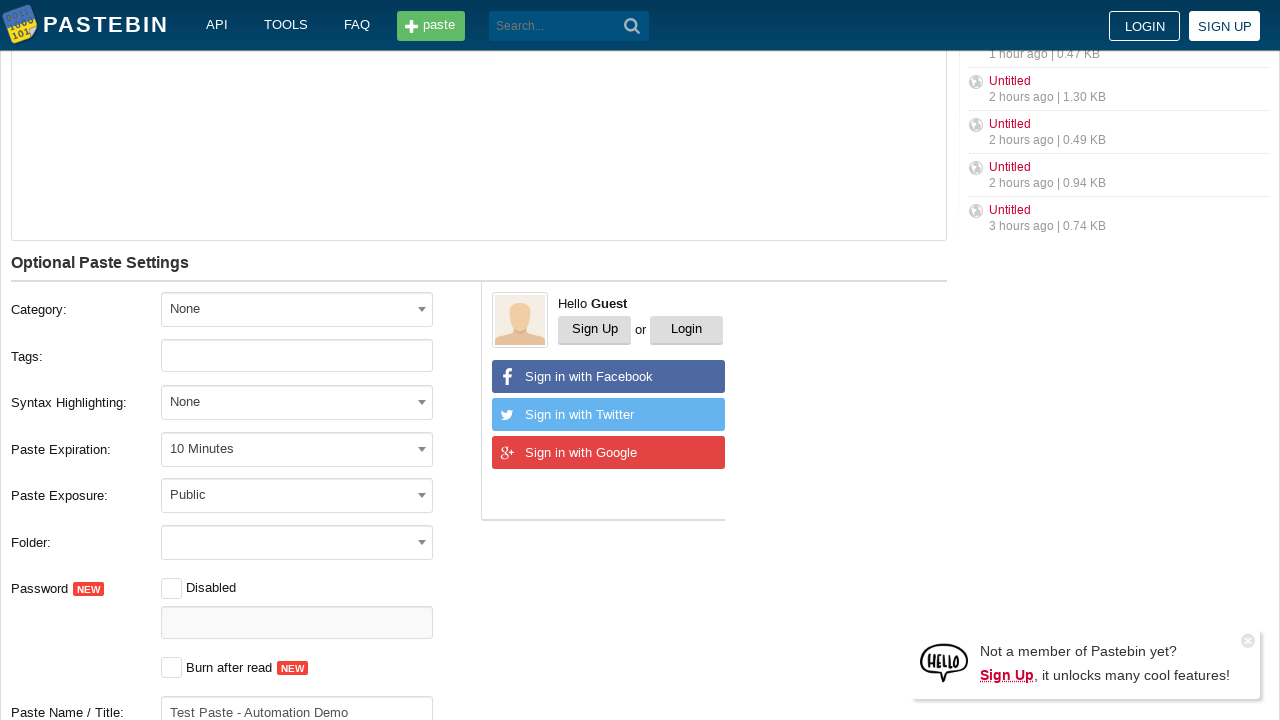

Clicked submit button to create the paste at (240, 400) on button.btn.-big
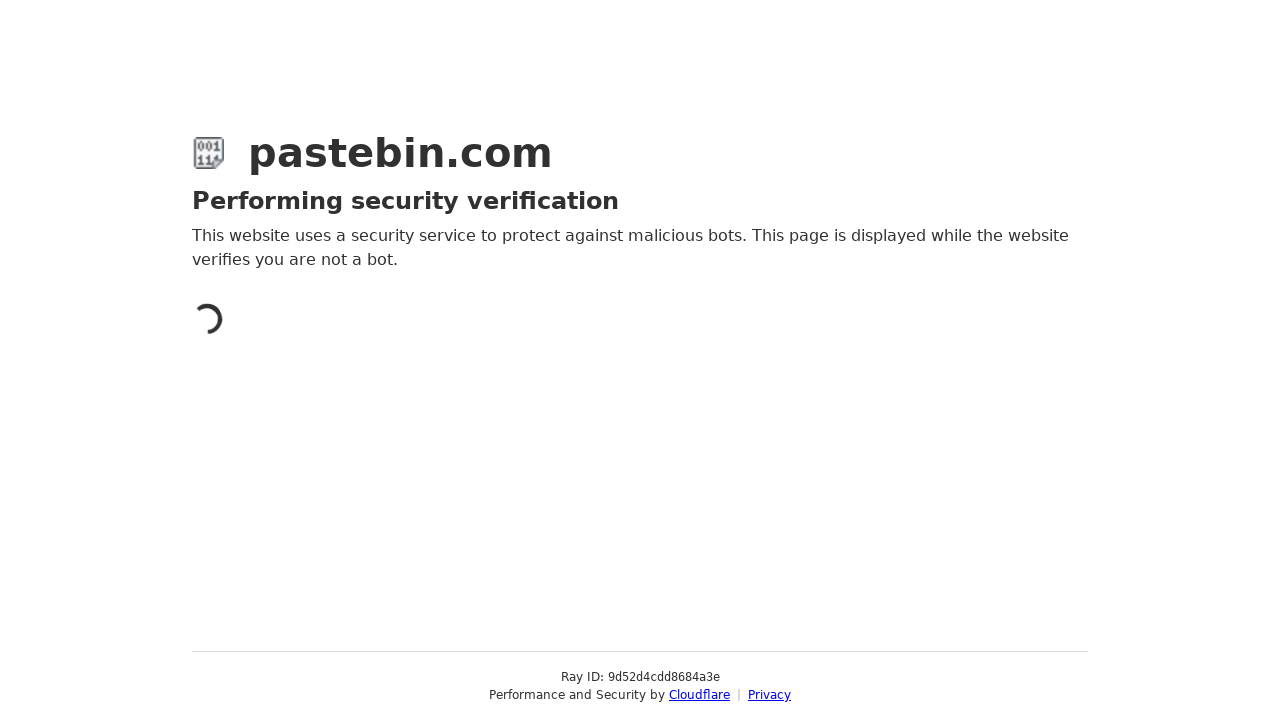

New paste page loaded successfully
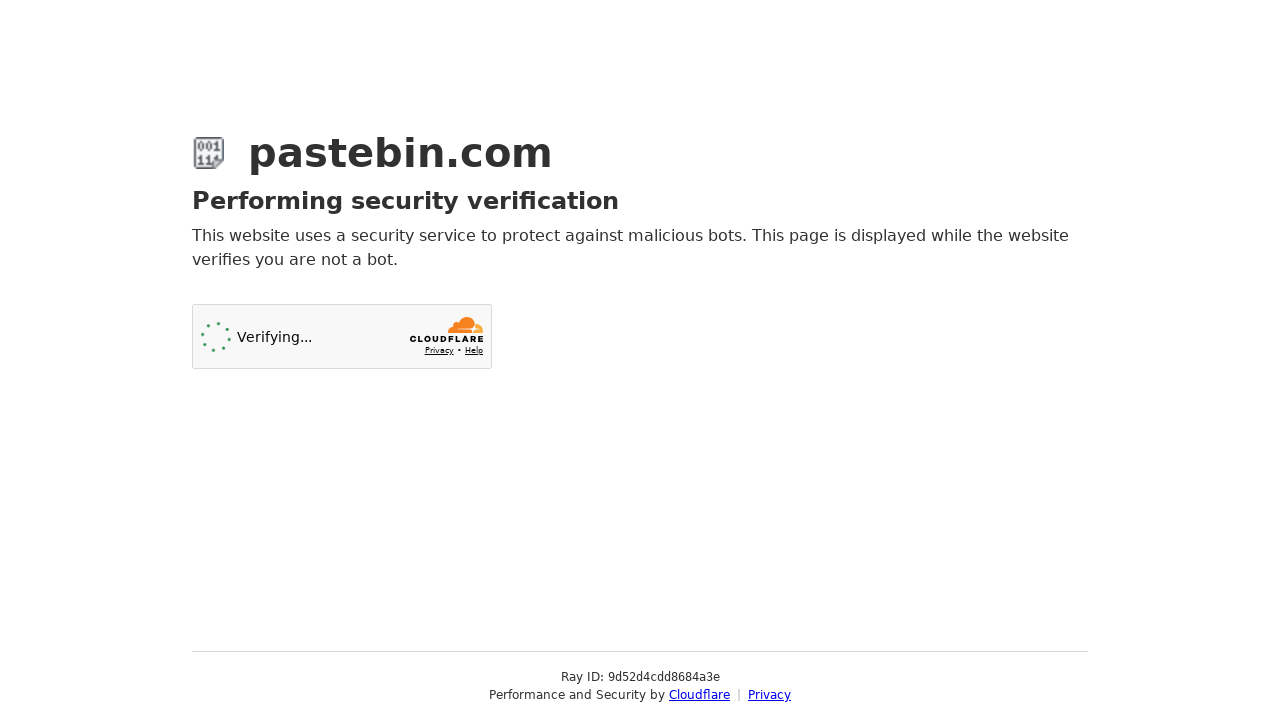

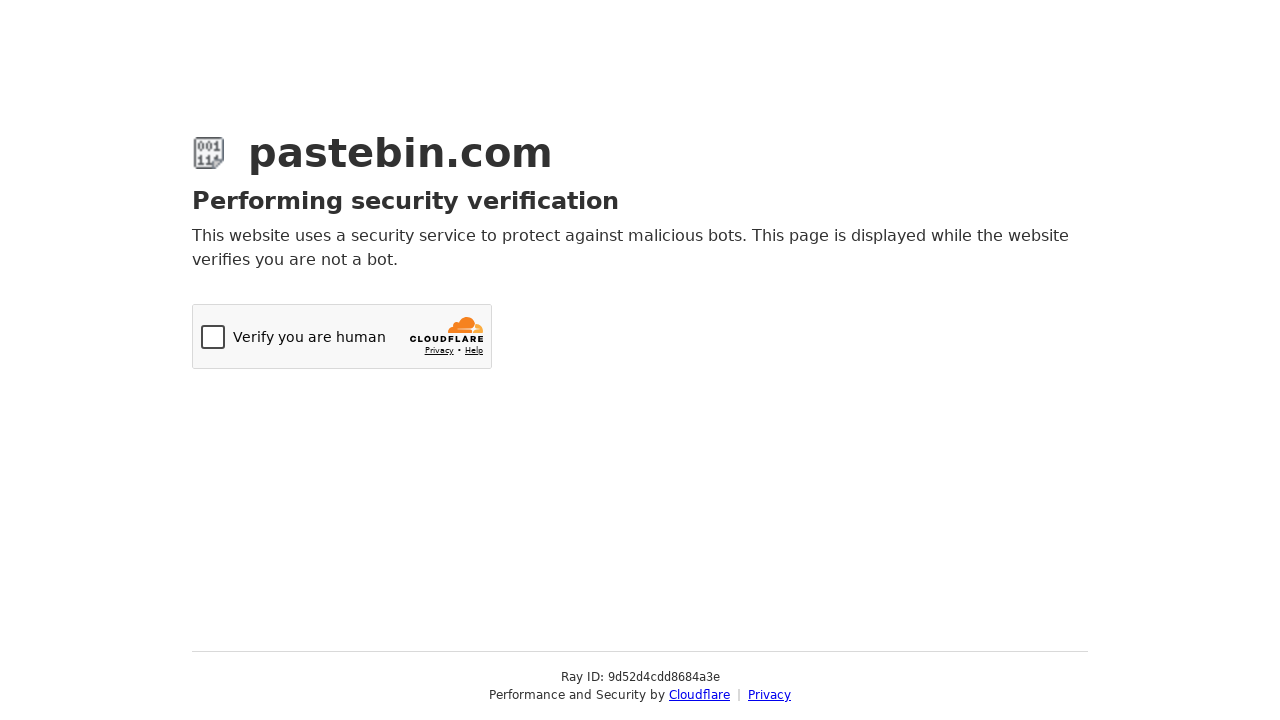